Tests the search functionality by searching for "dress" and verifying that search results are returned

Starting URL: https://testotomasyonu.com

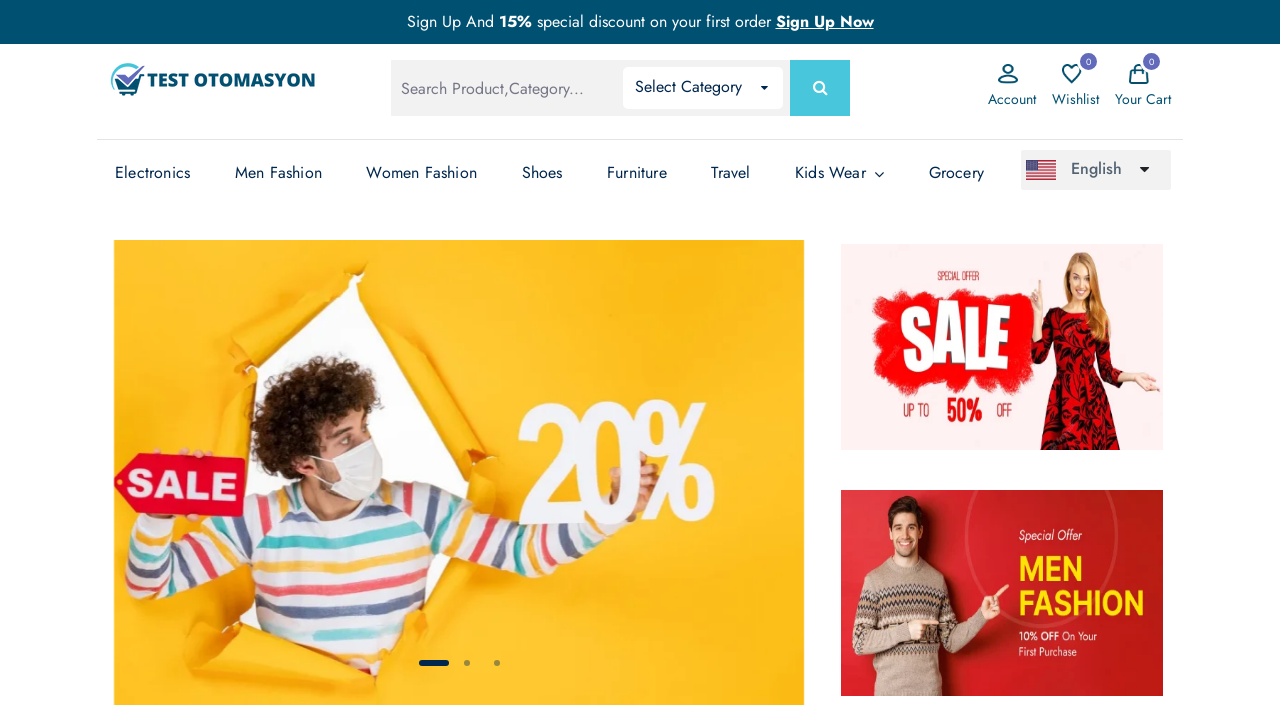

Filled search box with 'dress' on input#global-search
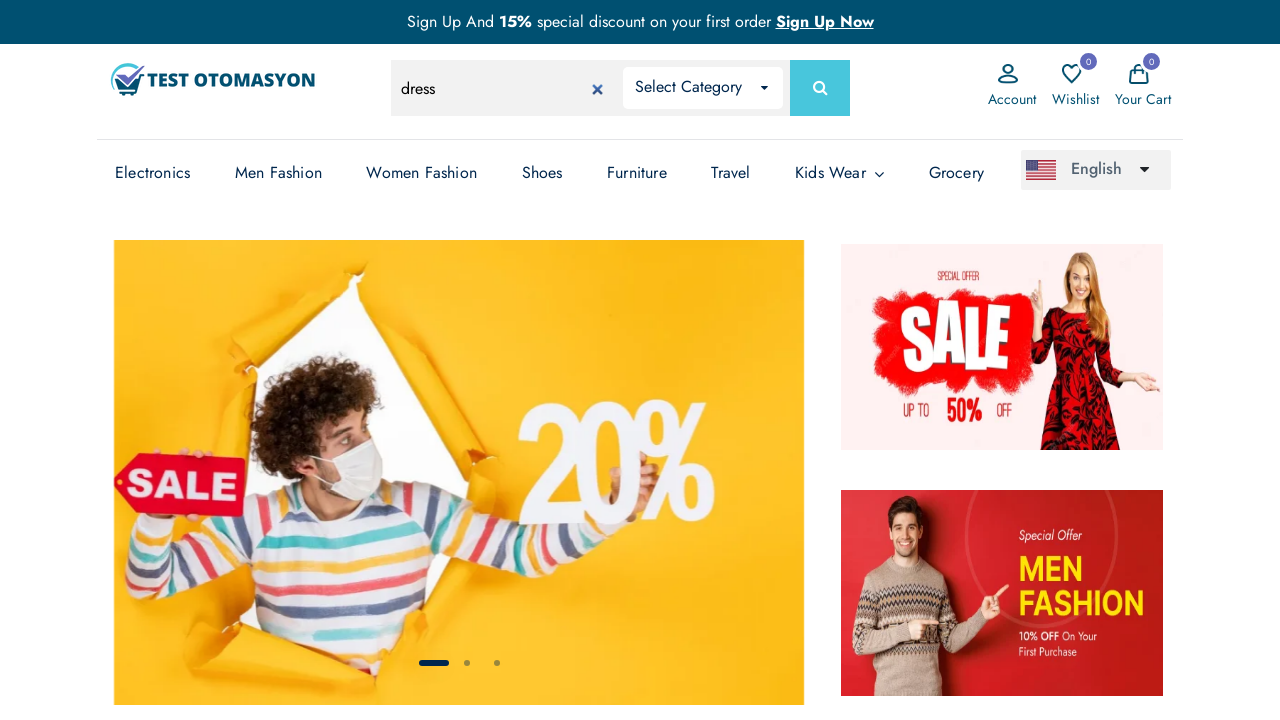

Pressed Enter to submit search for 'dress' on input#global-search
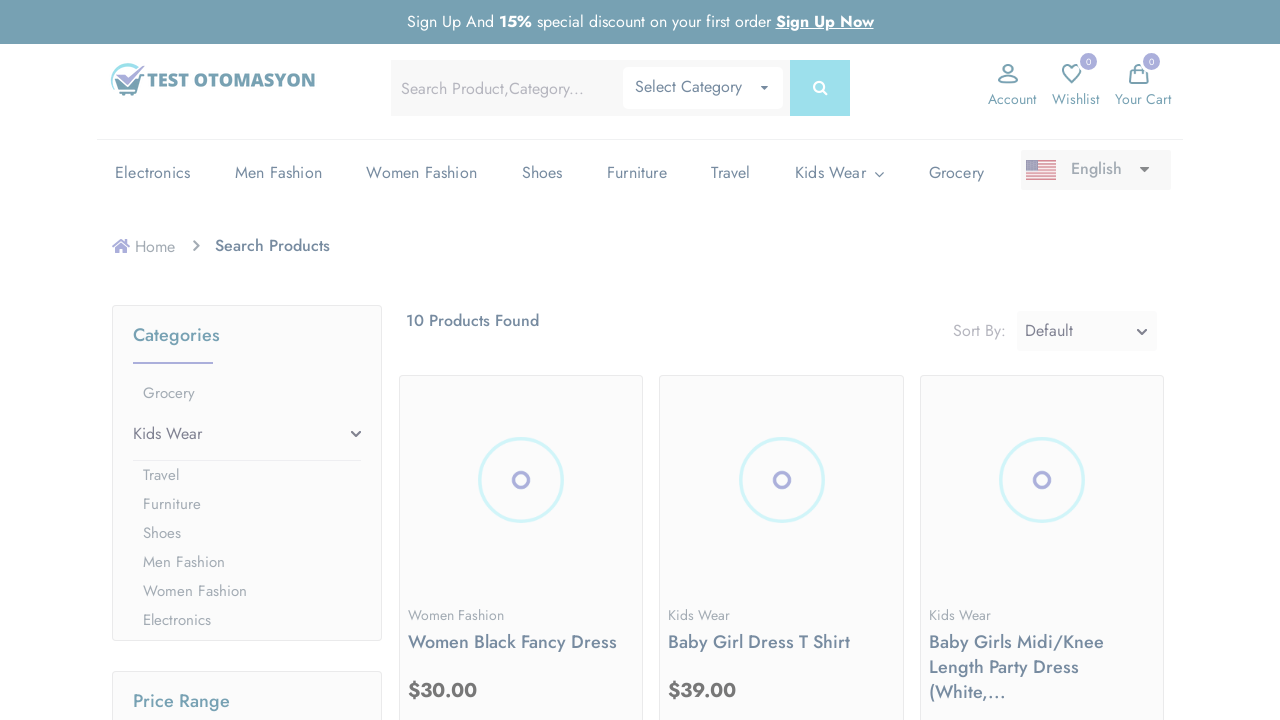

Search results loaded and product count verified
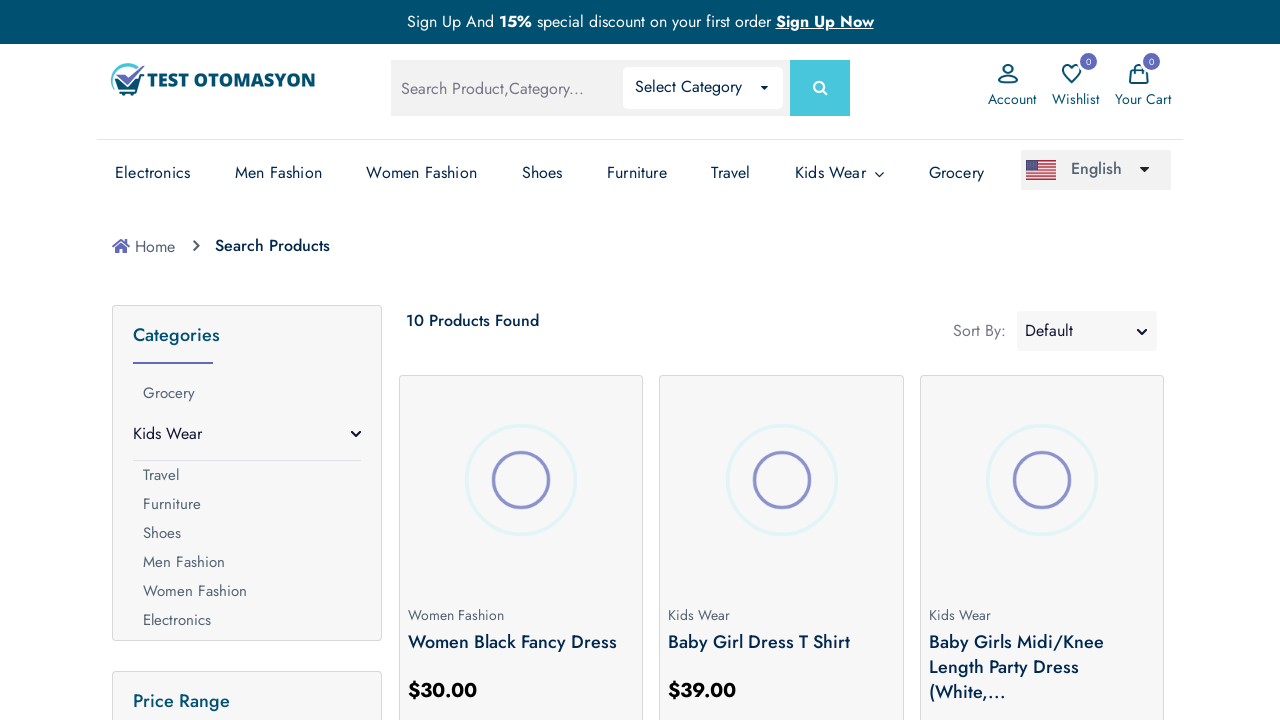

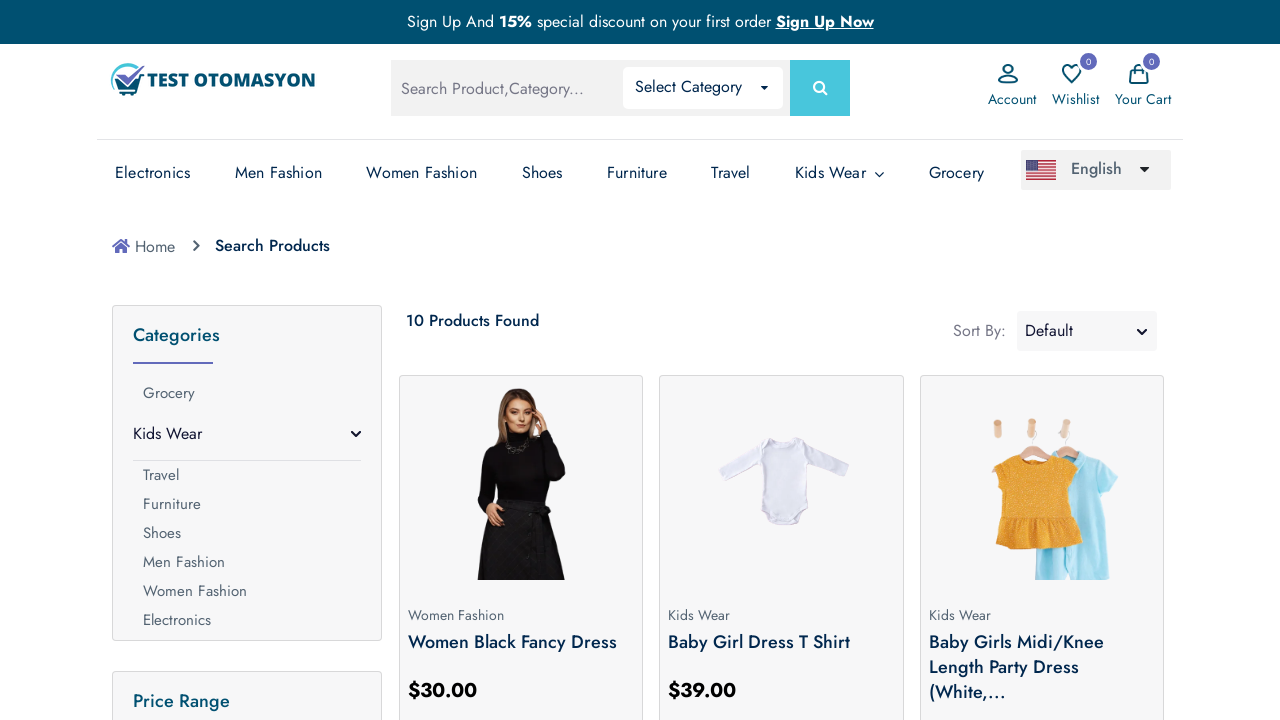